Demonstrates browser navigational commands by navigating between two pages, going back, going forward, and refreshing the page.

Starting URL: https://demo.nopcommerce.com/

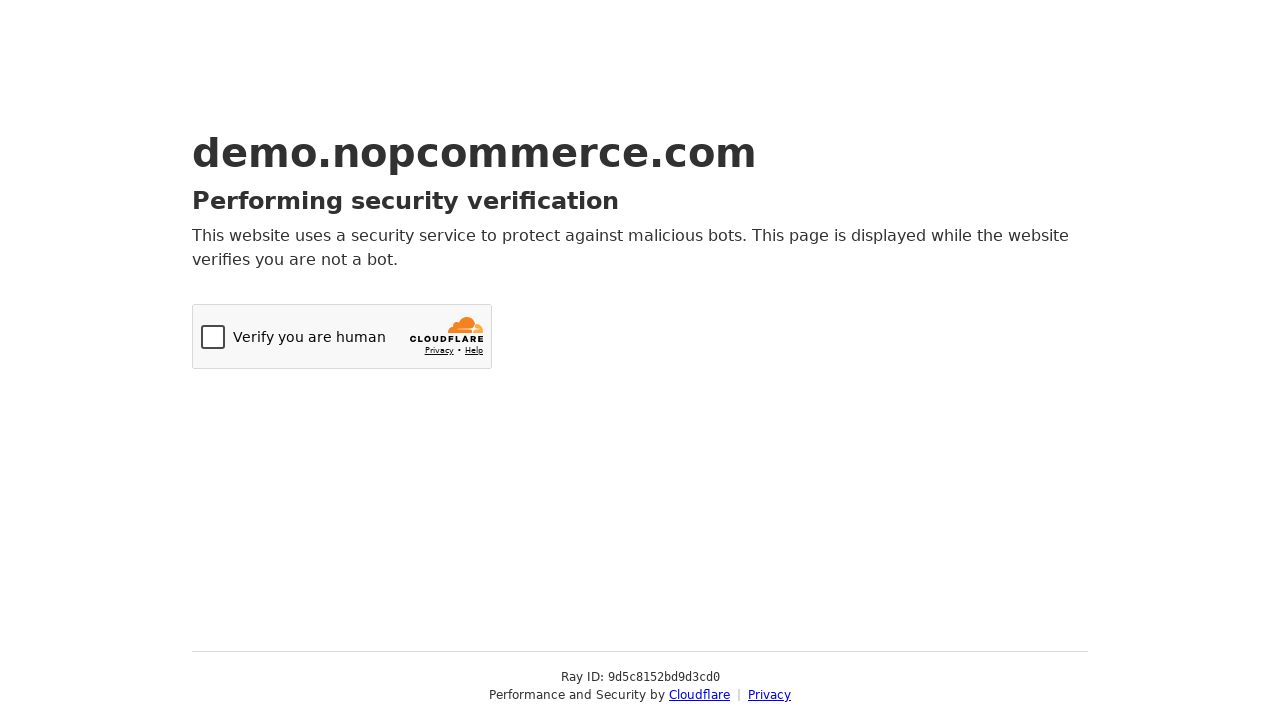

Navigated to OrangeHRM login page
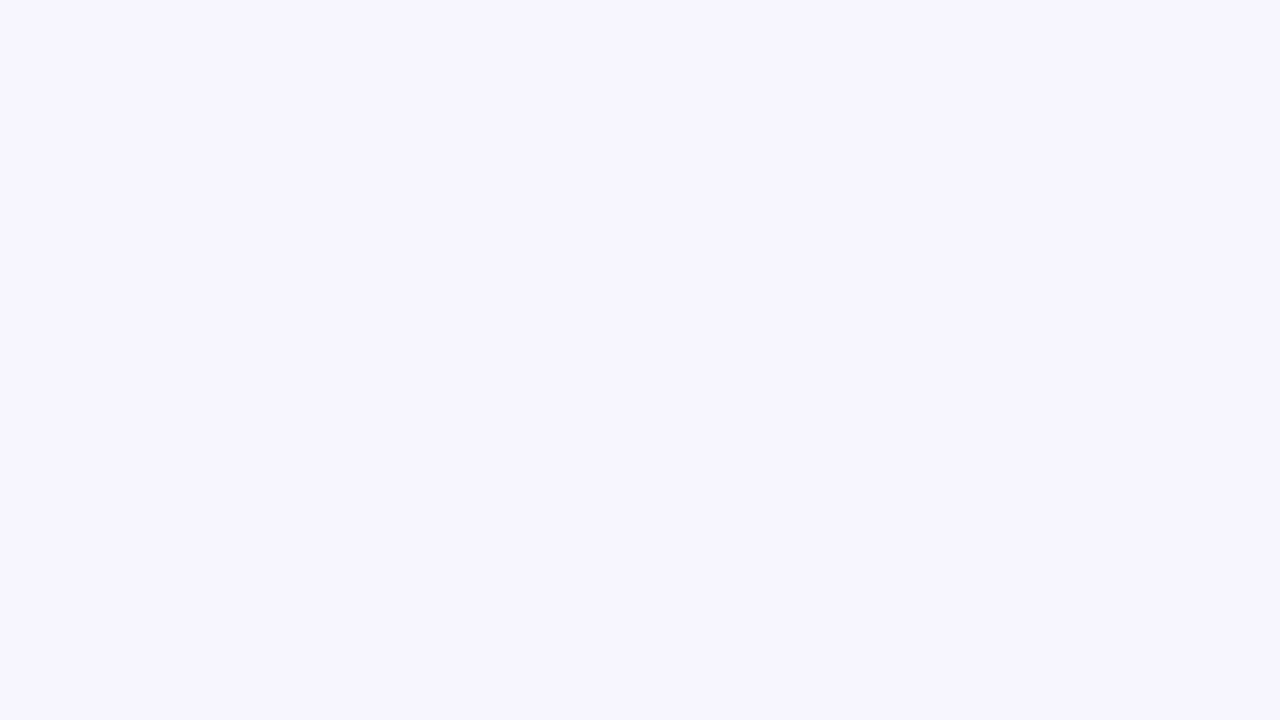

Navigated back to nopcommerce home page
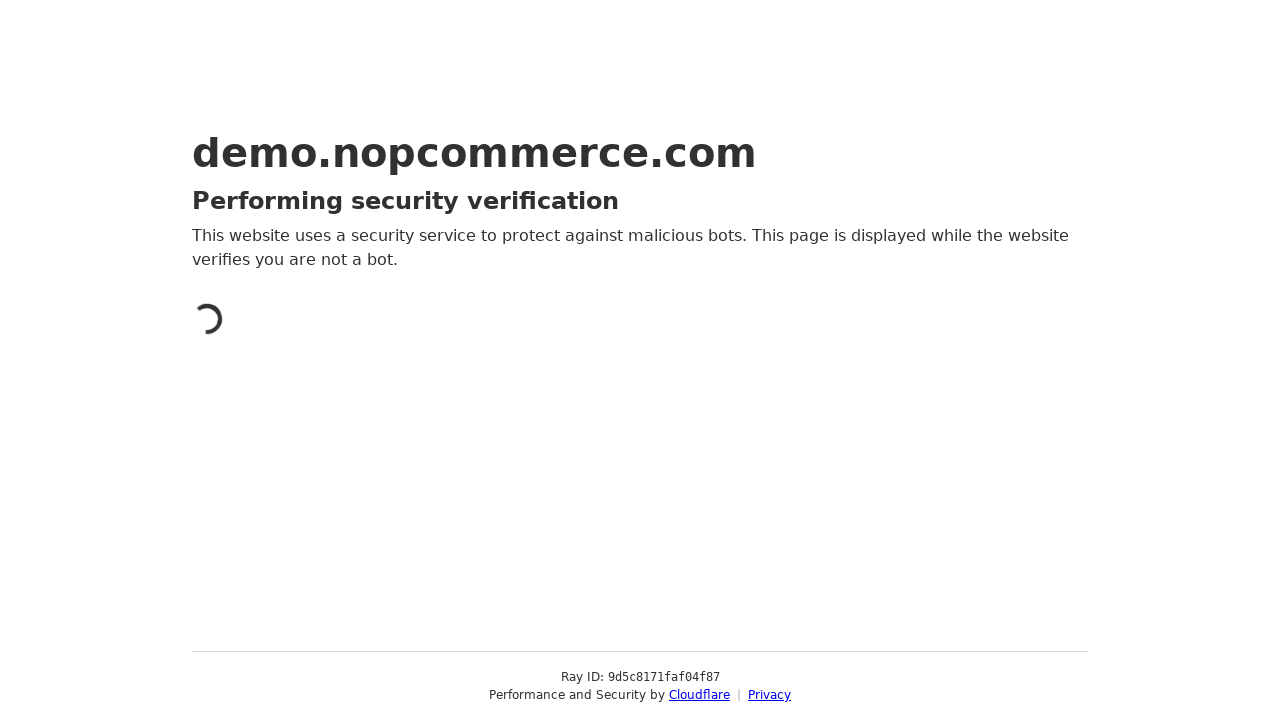

Verified nopcommerce URL is loaded
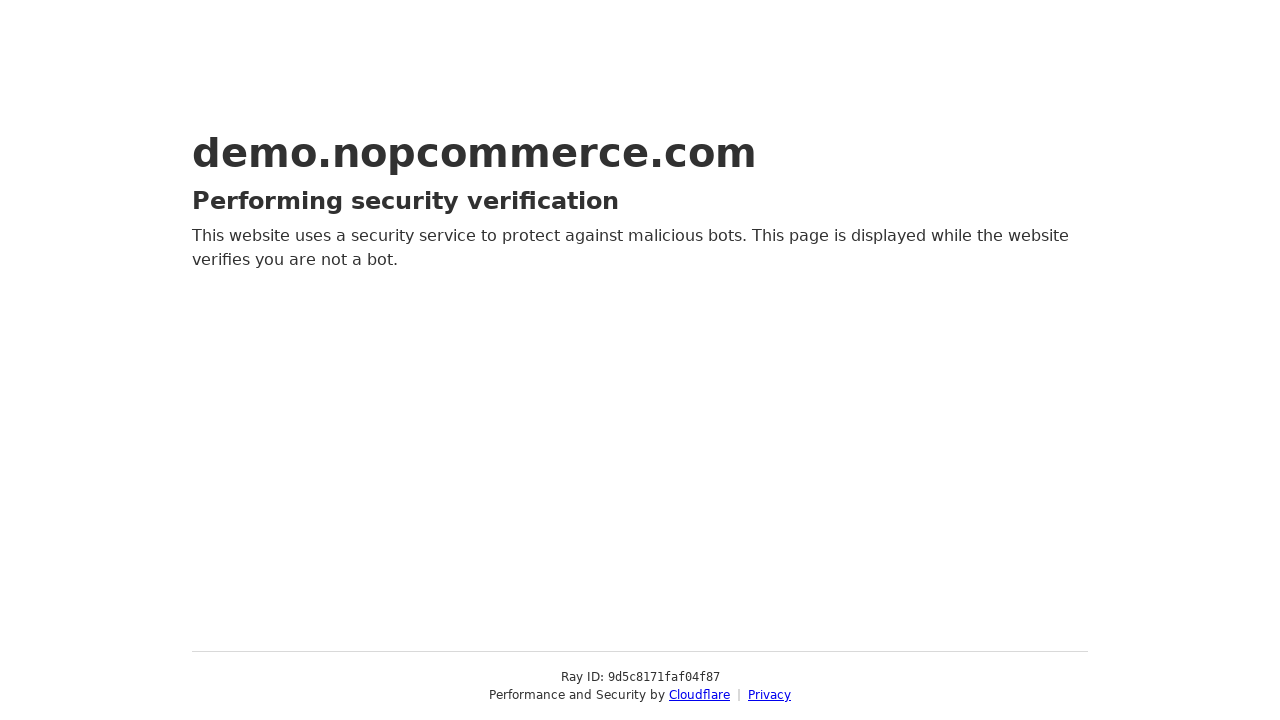

Navigated forward to OrangeHRM login page
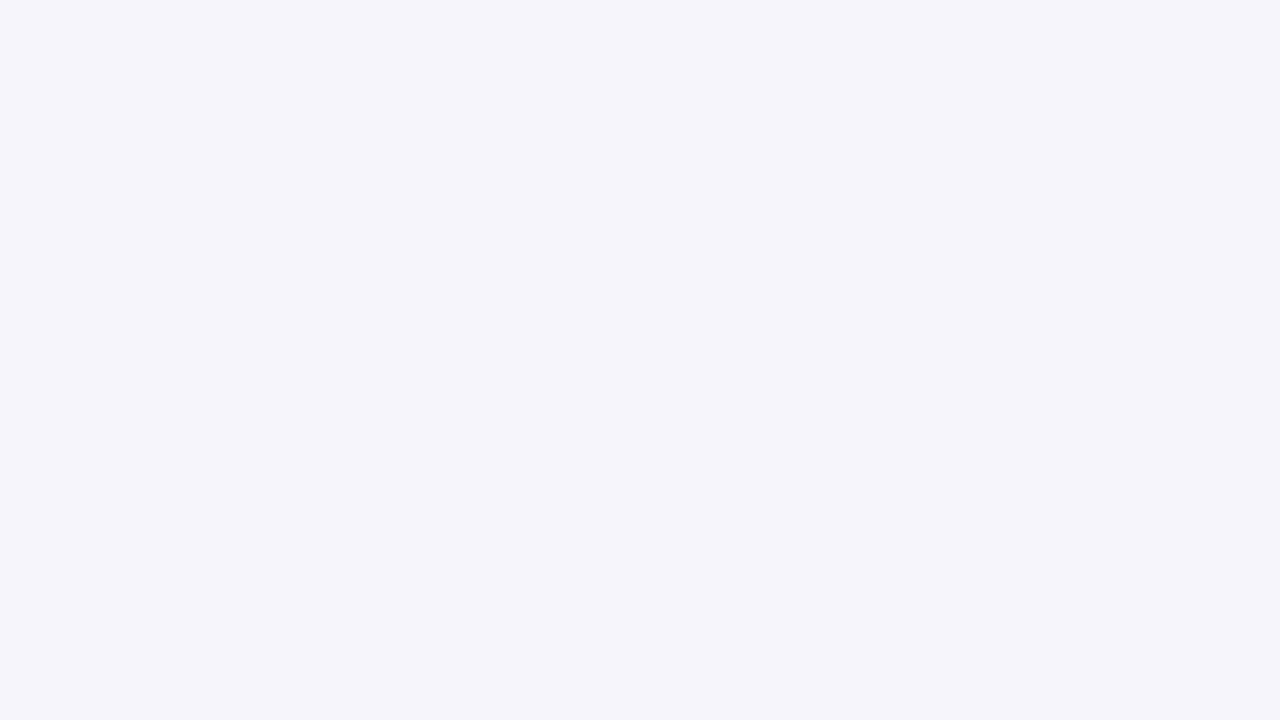

Verified OrangeHRM URL is loaded
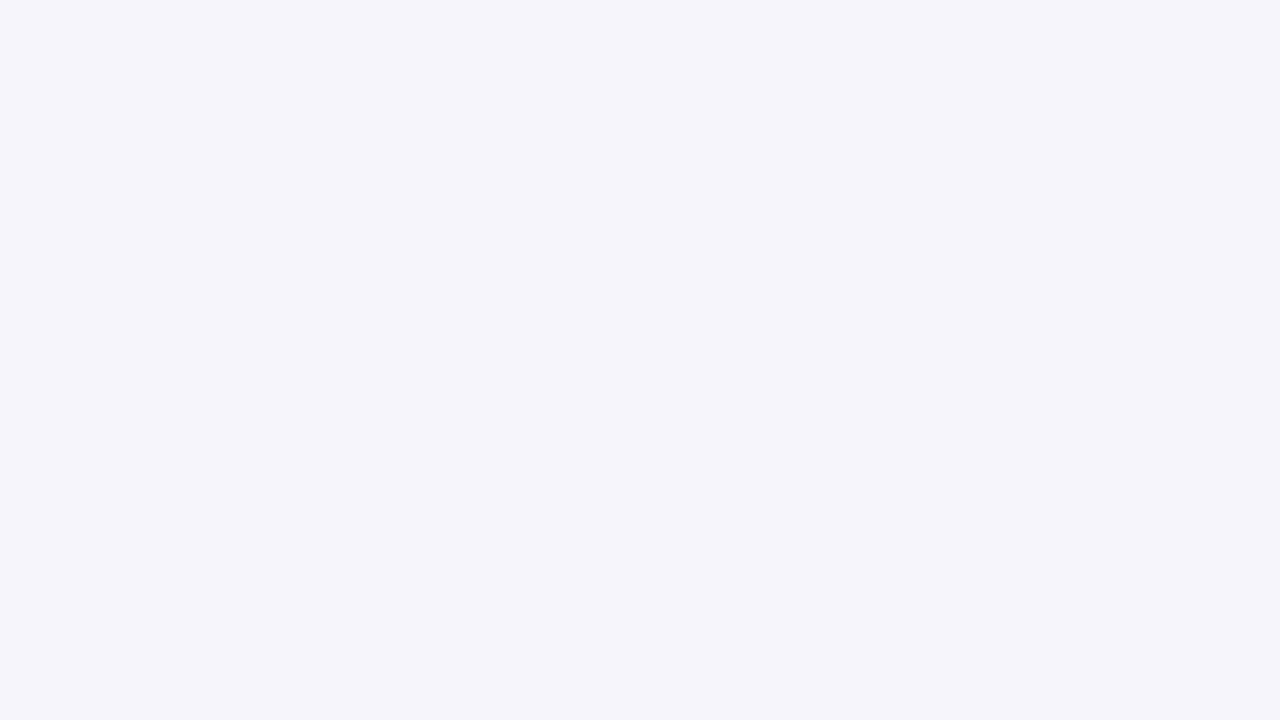

Refreshed the current OrangeHRM page
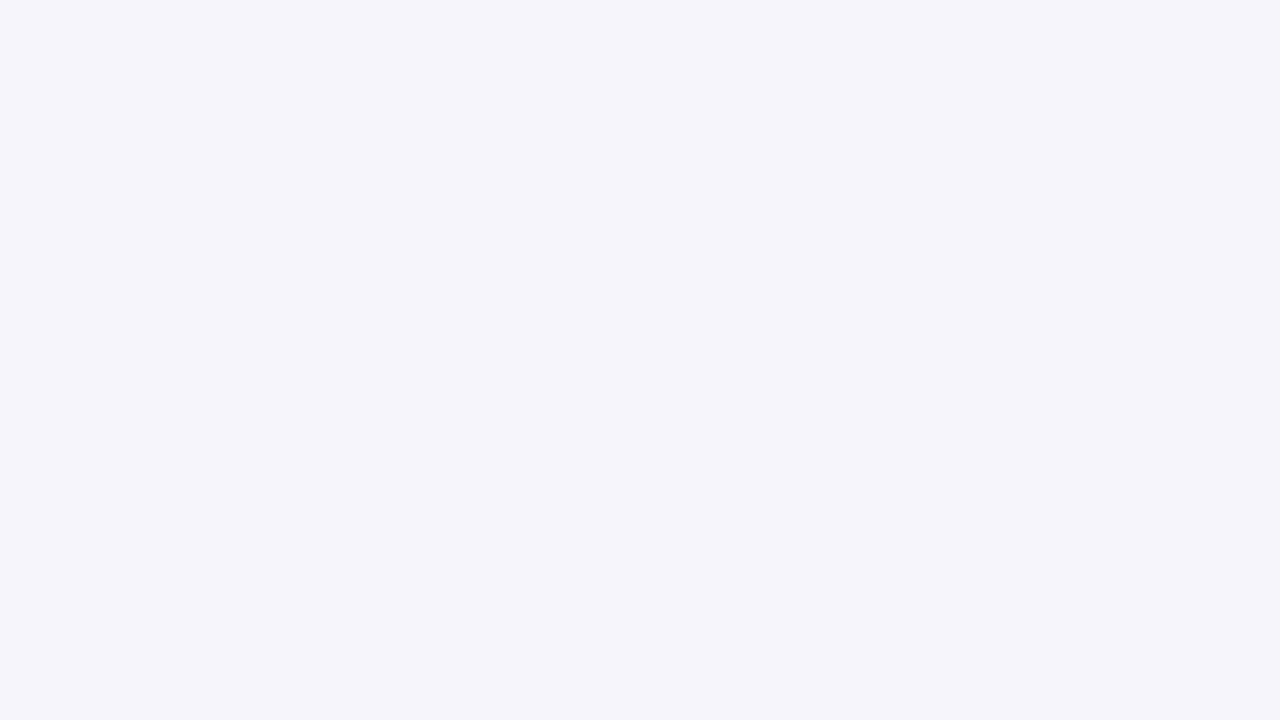

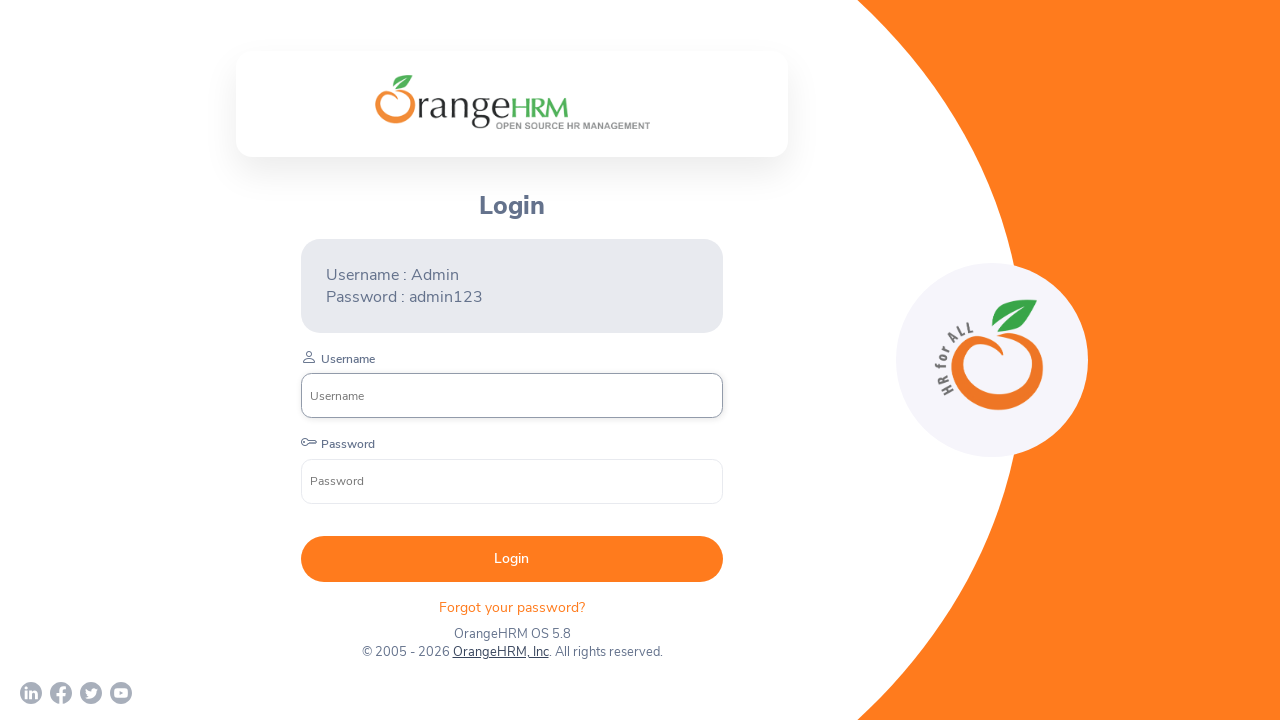